Tests drag and drop functionality by dragging an image element from one div to another and verifying it moved correctly

Starting URL: https://seleniumbase.io/other/drag_and_drop

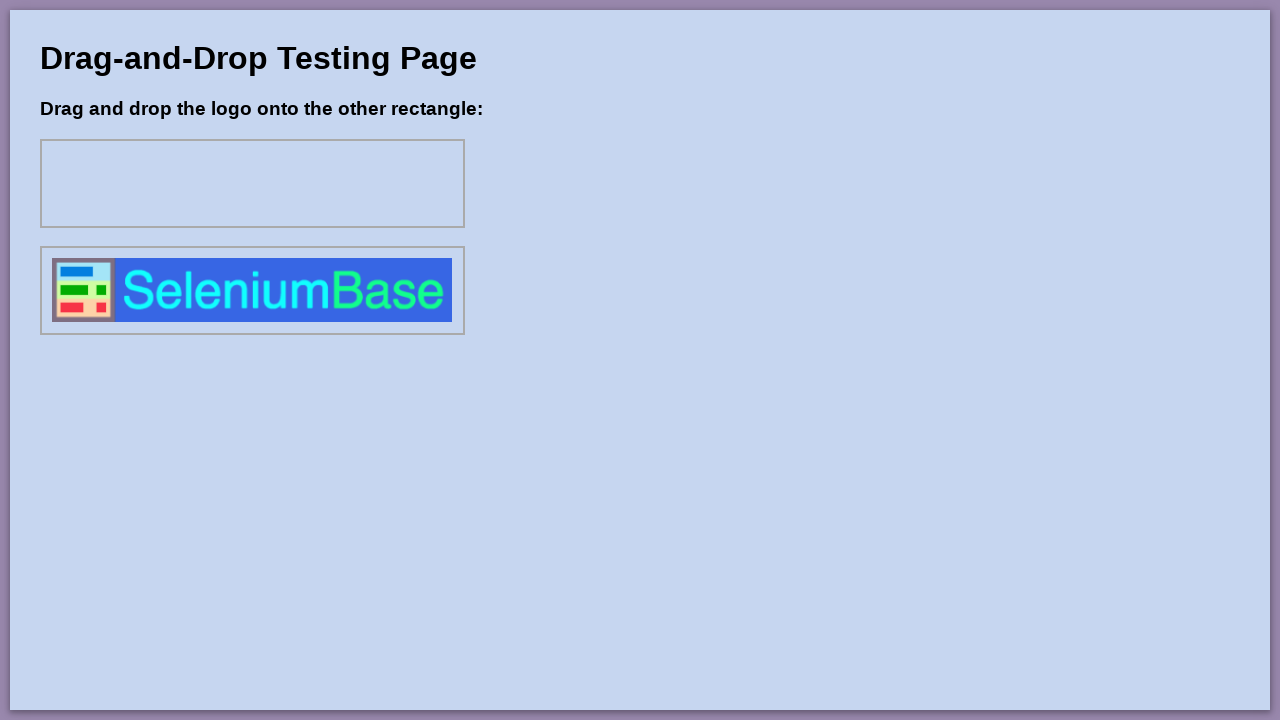

Waited for #div1 selector to be available
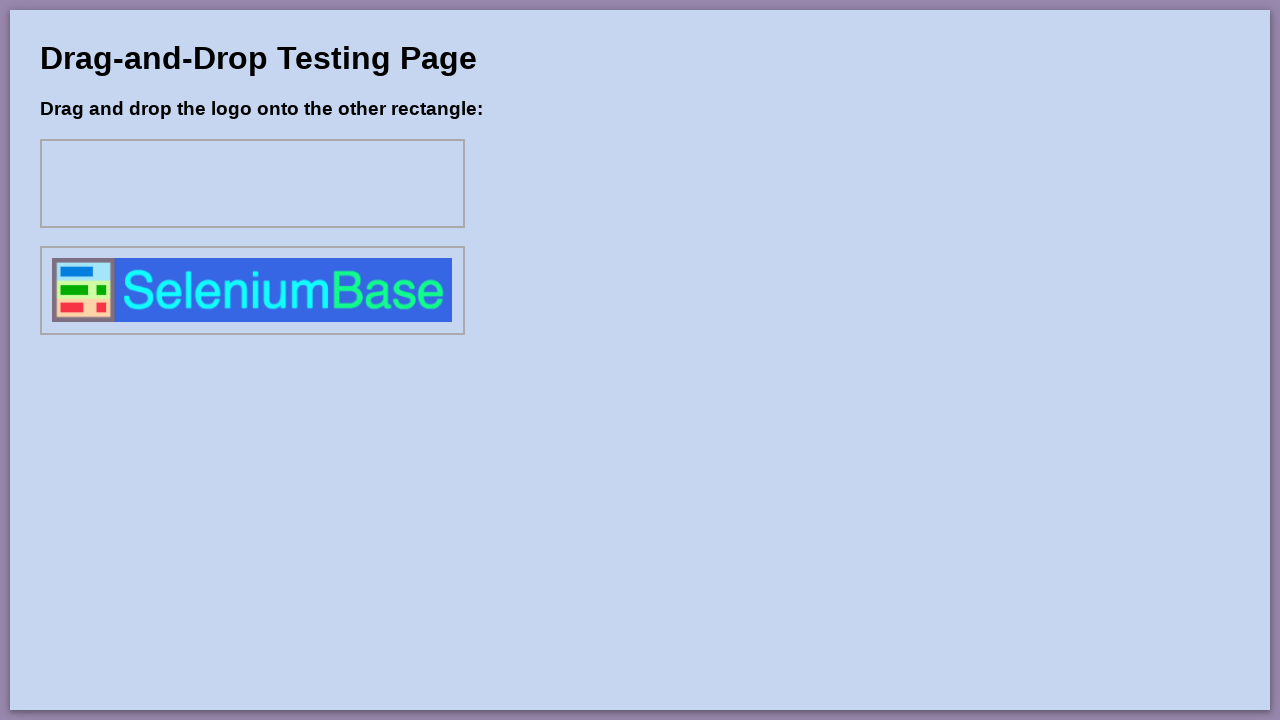

Verified that image #drag1 is not initially visible in #div1
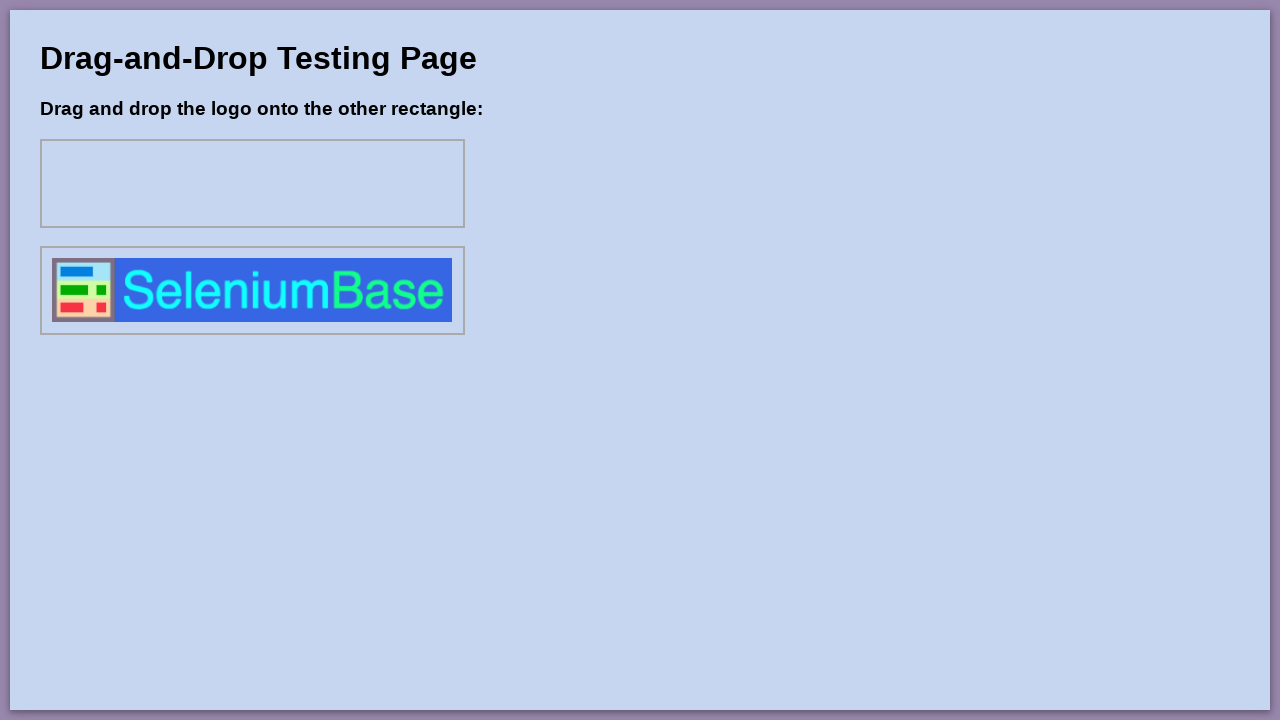

Located drag element #drag1
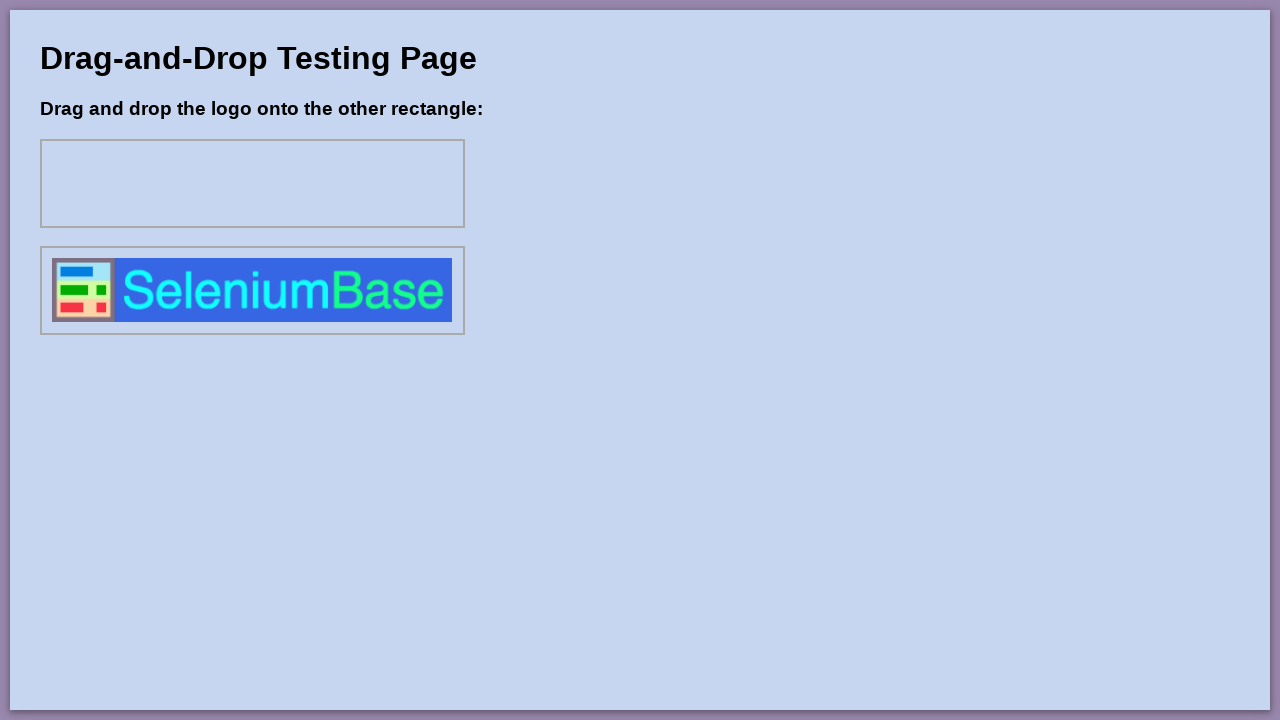

Located drop target #div1
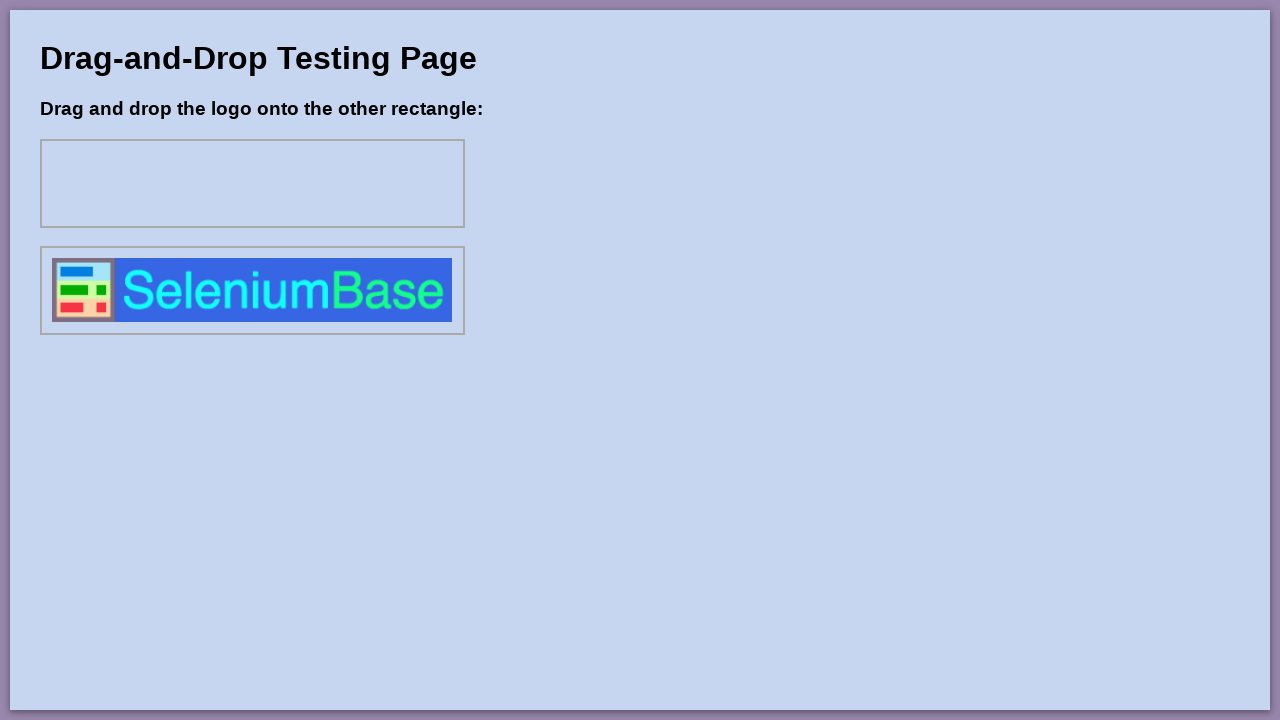

Performed drag and drop from #drag1 to #div1 at (252, 184)
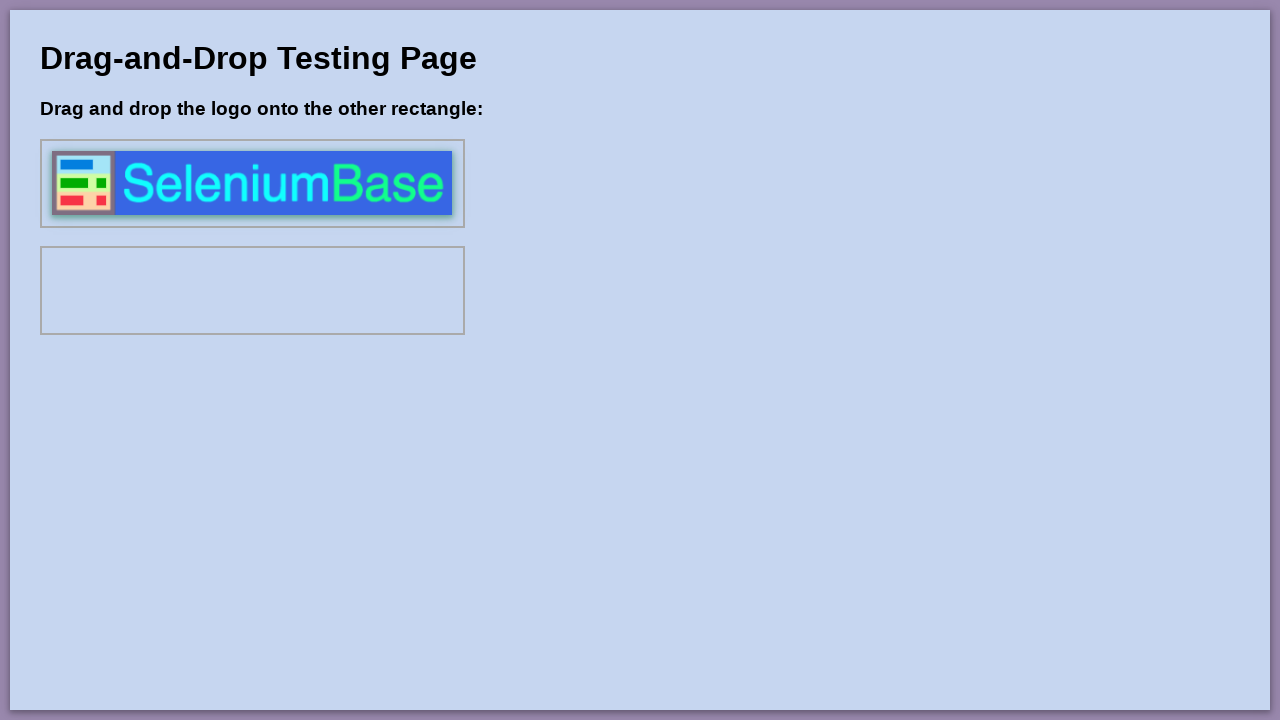

Verified that image #drag1 is now visible in #div1 after drag and drop
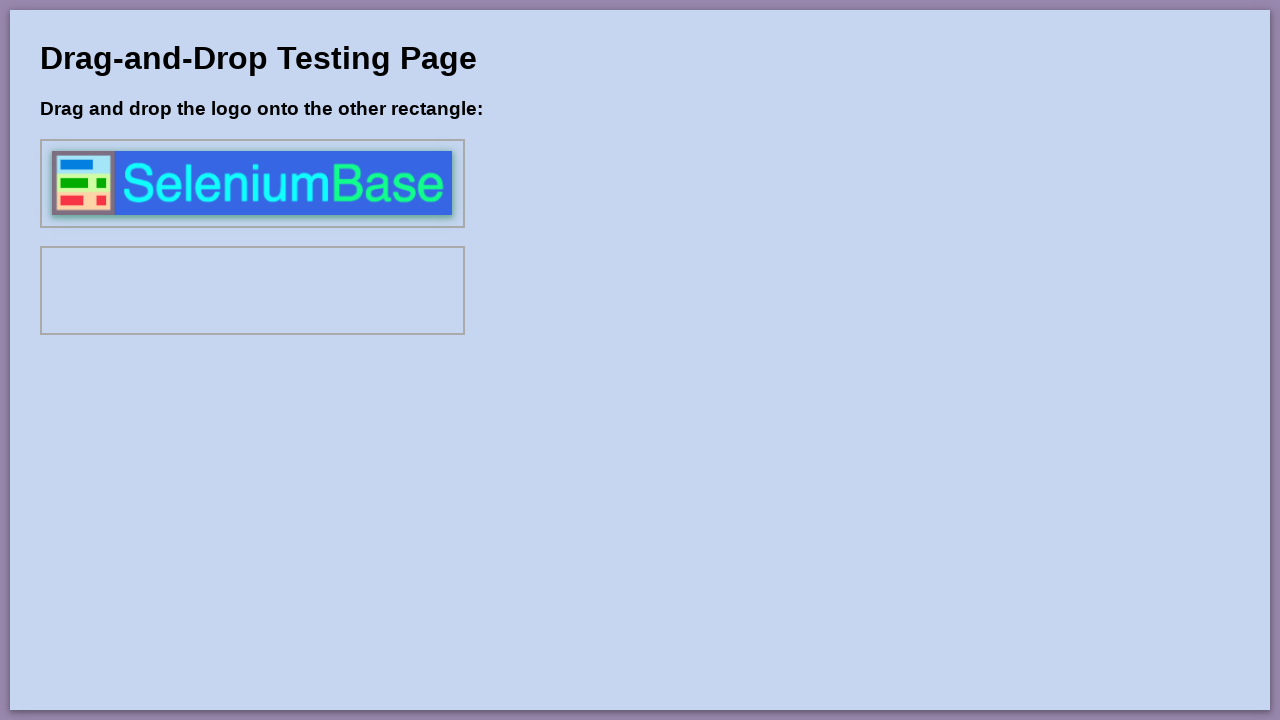

Paused for 1 second to observe the drag and drop result
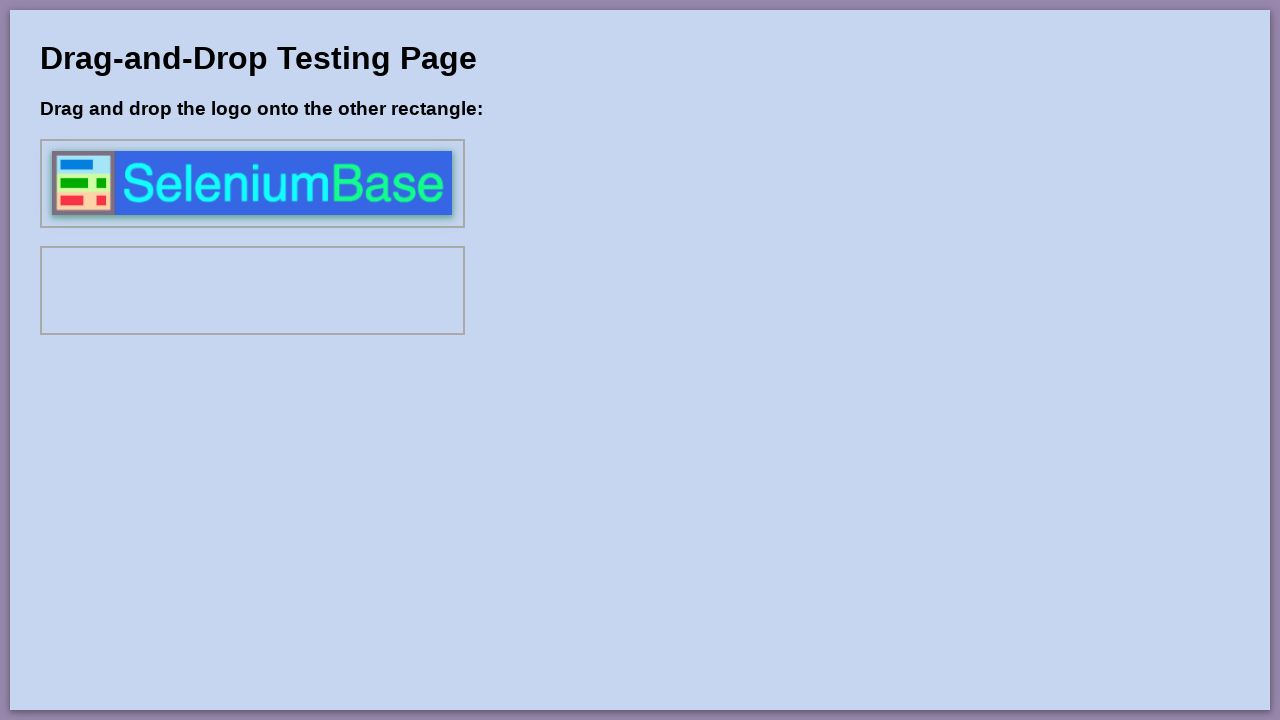

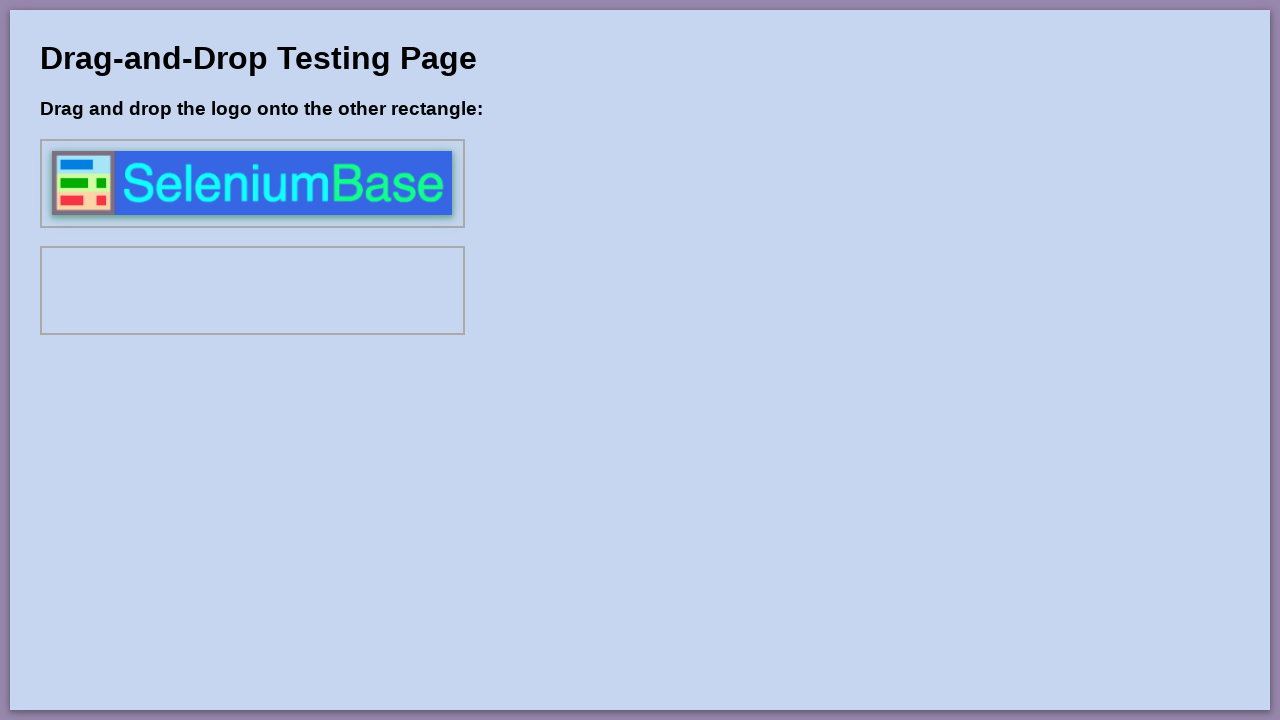